Tests dynamic content loading by clicking a start button and waiting for a "Hello World!" message to appear using implicit wait behavior

Starting URL: https://the-internet.herokuapp.com/dynamic_loading/1

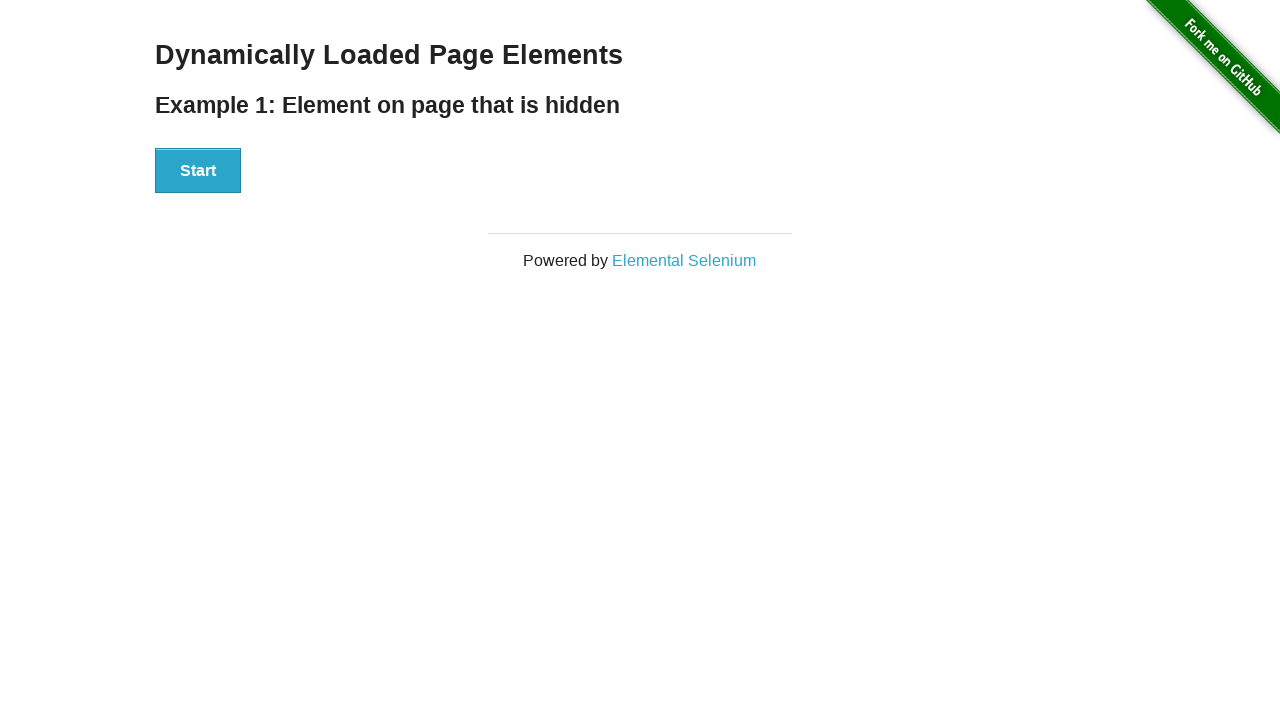

Clicked the start button to initiate dynamic content loading at (198, 171) on xpath=//div[@id='start']/button
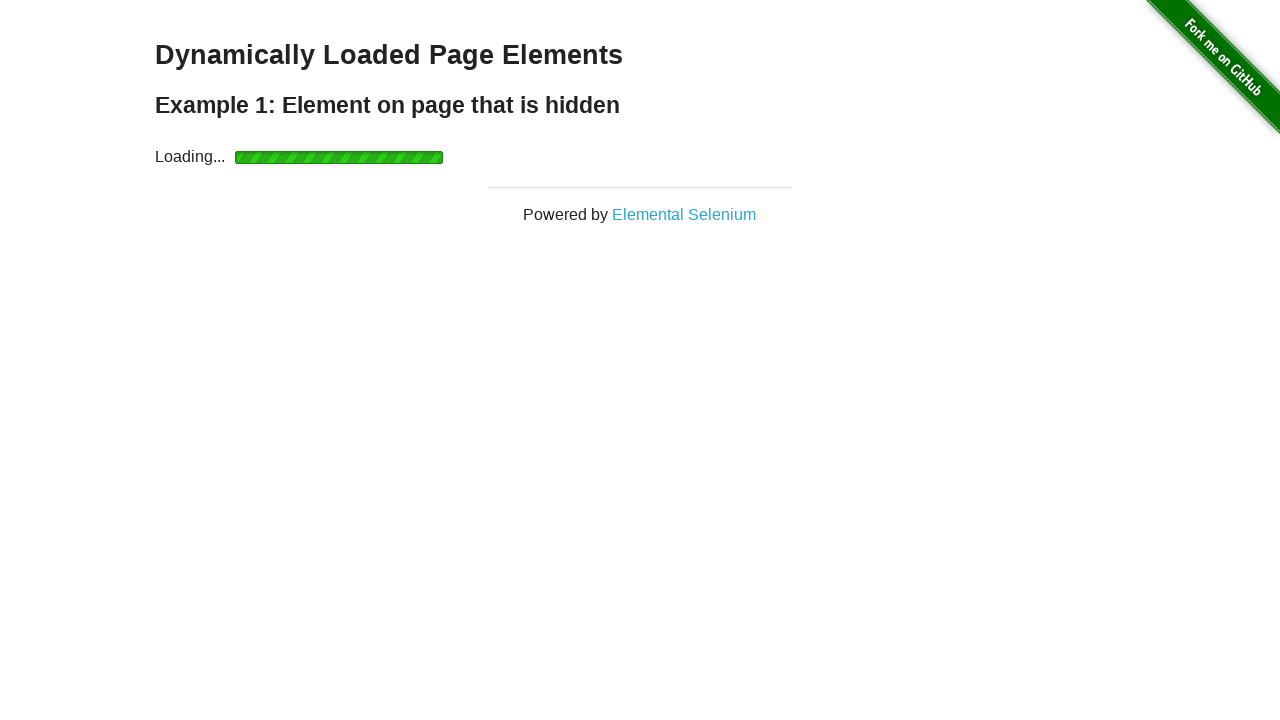

Waited for 'Hello World!' message to appear in finish element
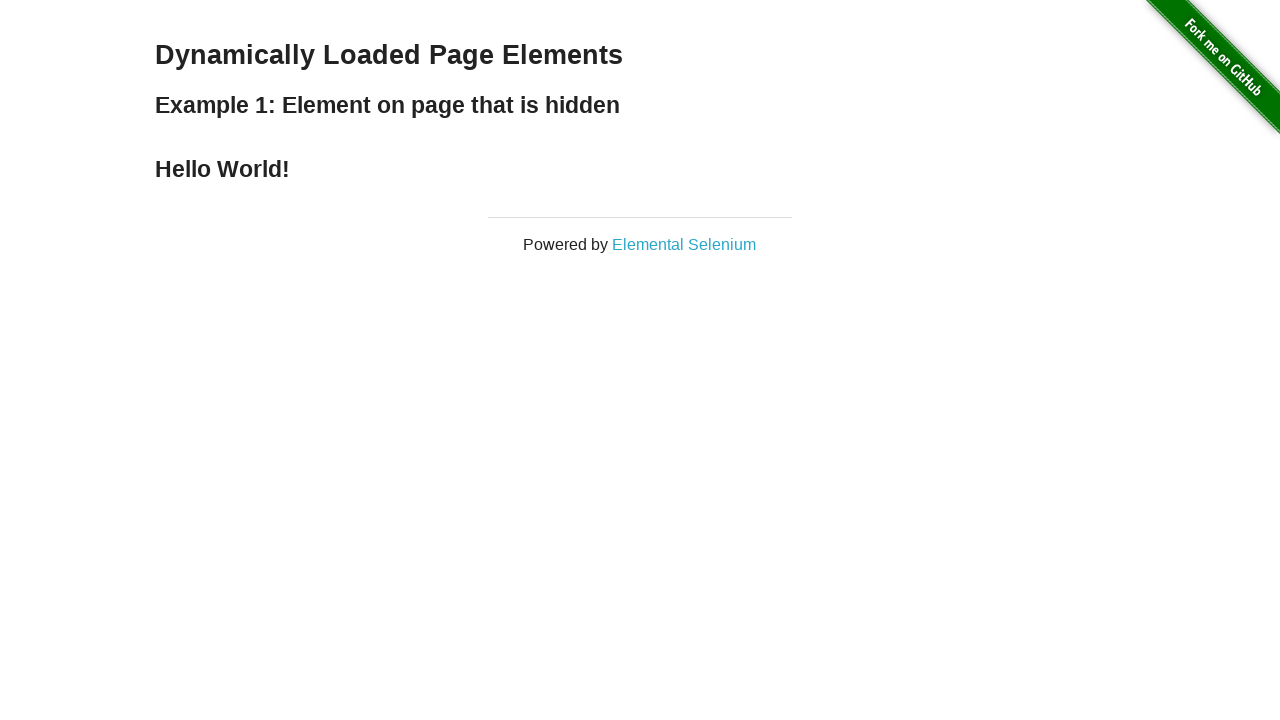

Verified that the finish element contains 'Hello World!' text
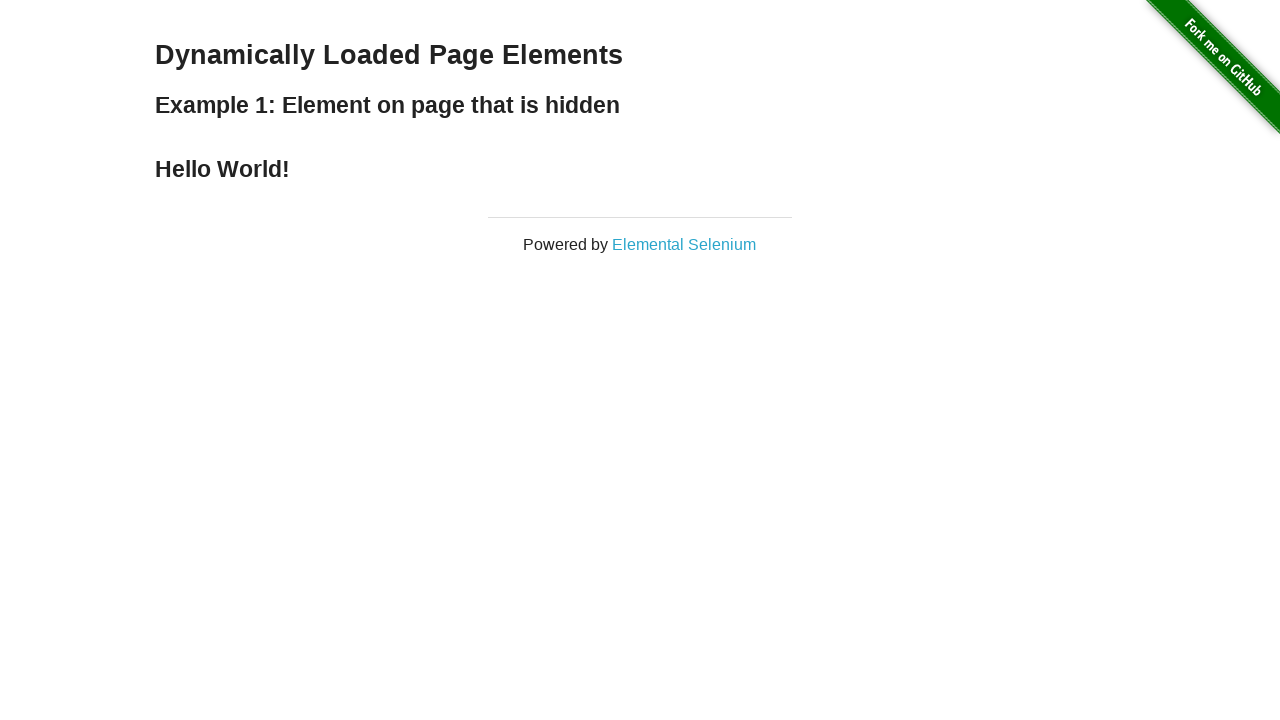

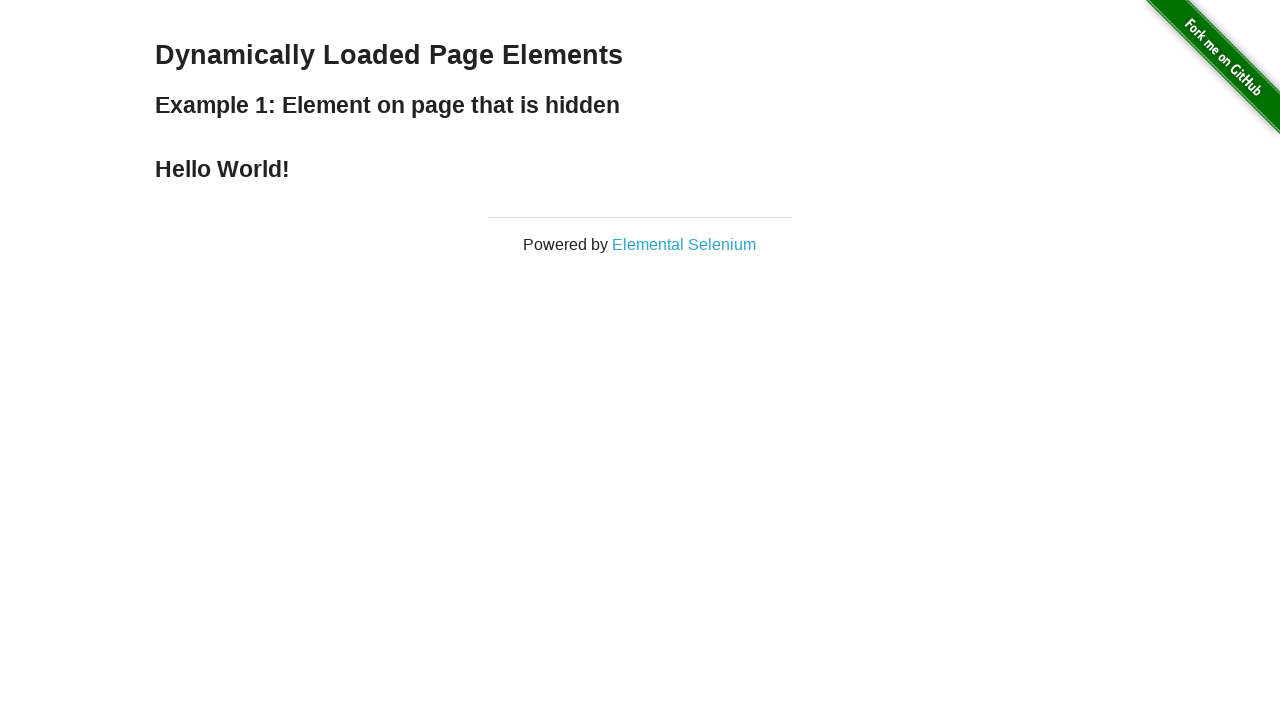